Tests multi-selection functionality in a list editor by using keyboard shortcuts to select multiple items

Starting URL: https://demos.devexpress.com/aspxeditorsdemos/ListEditors/MultiSelect.aspx

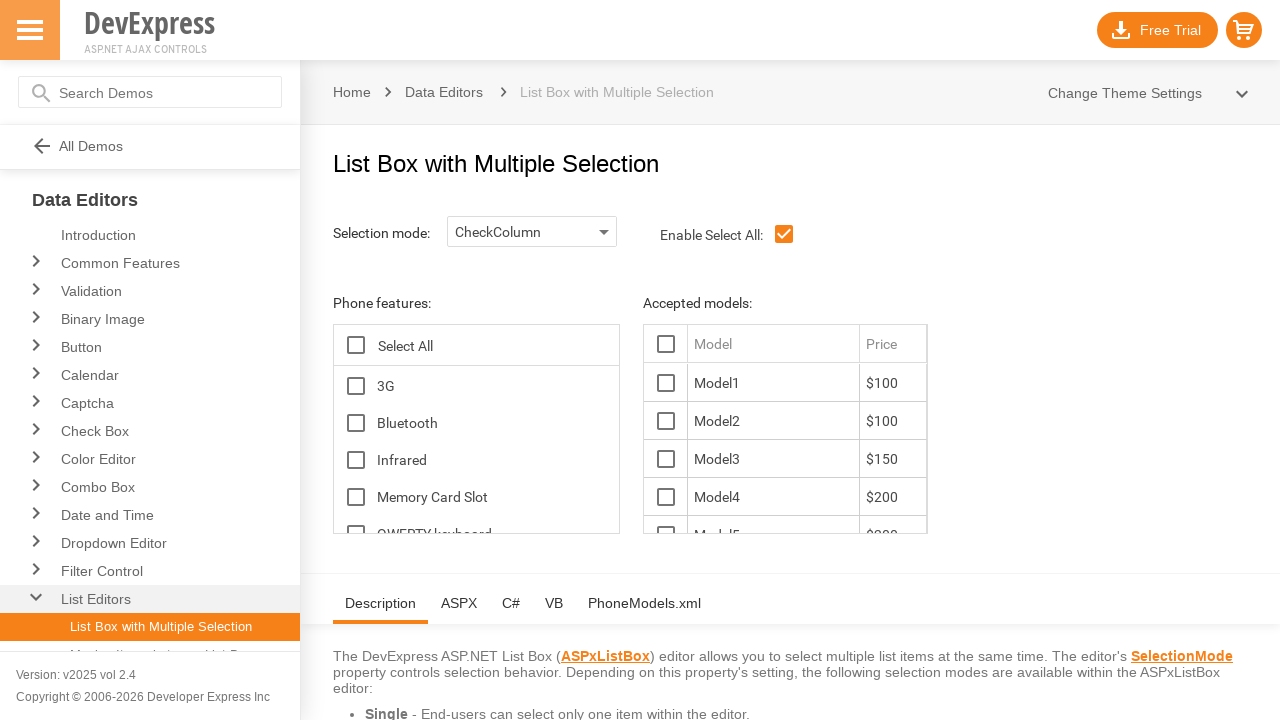

Located the list box element for multi-selection
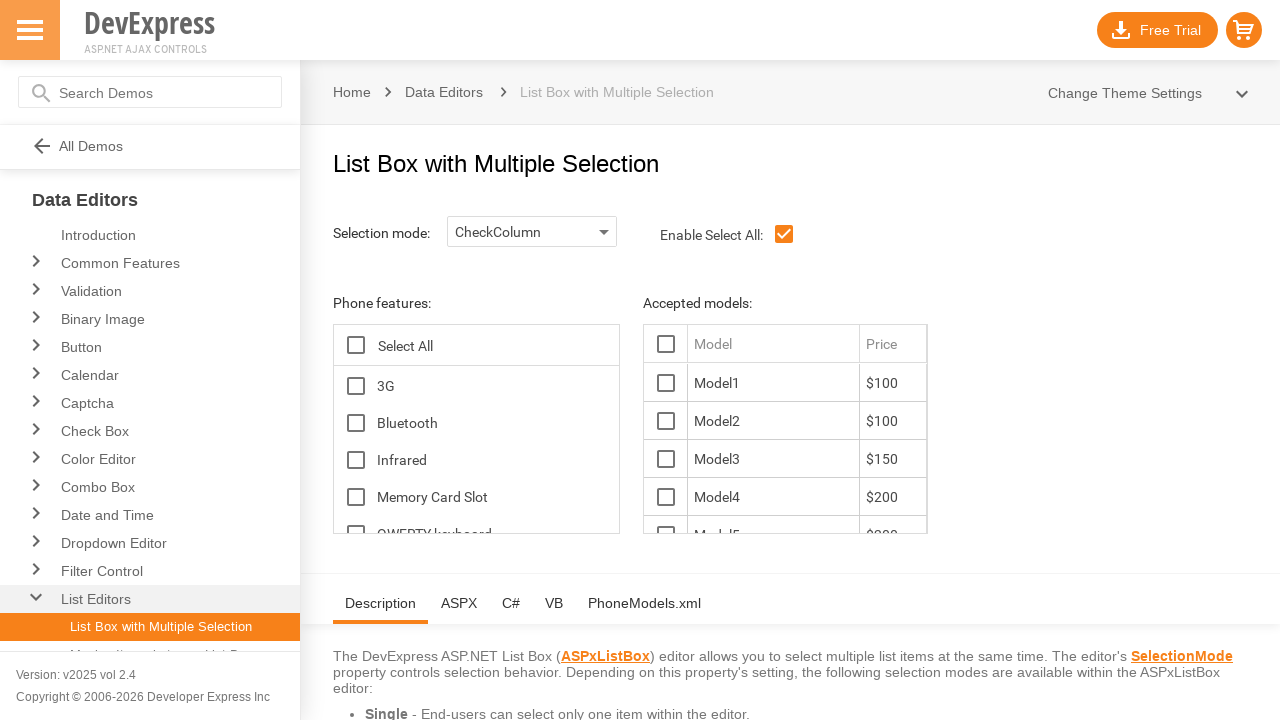

Located all option rows in the list box
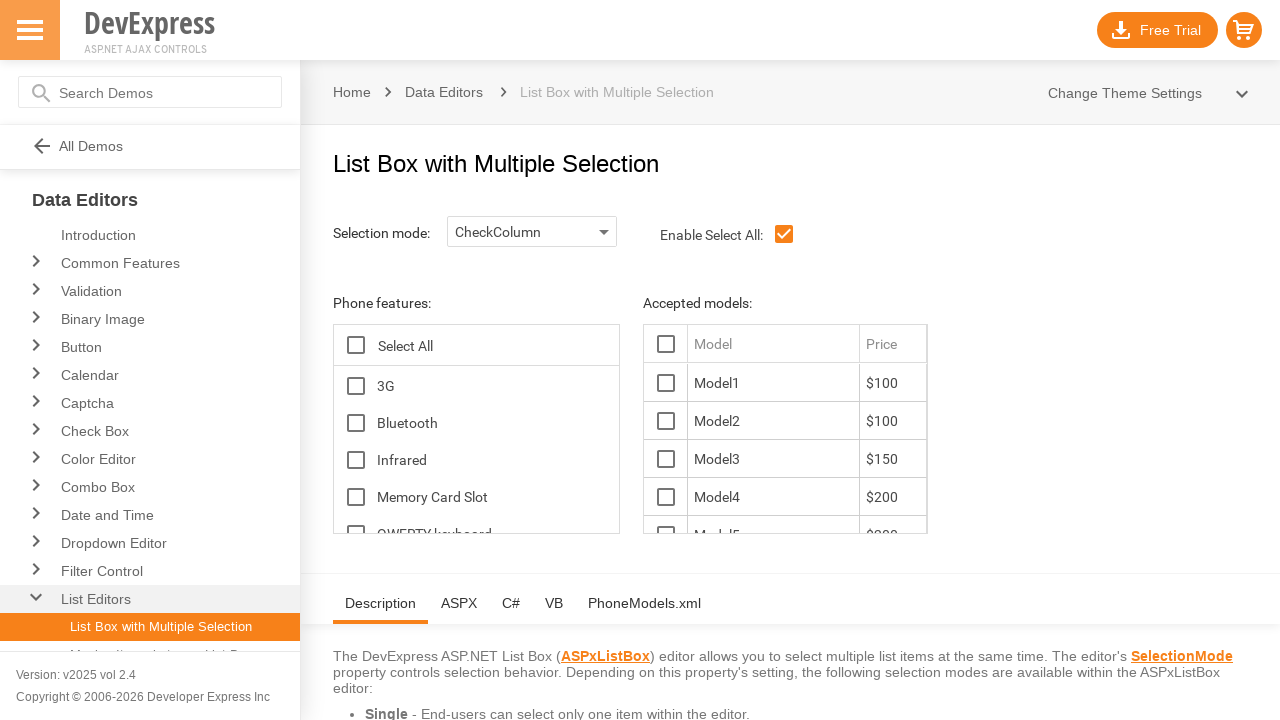

Clicked first option in the list at (476, 386) on #ContentHolder_lbFeatures_LBT >> tr >> nth=0
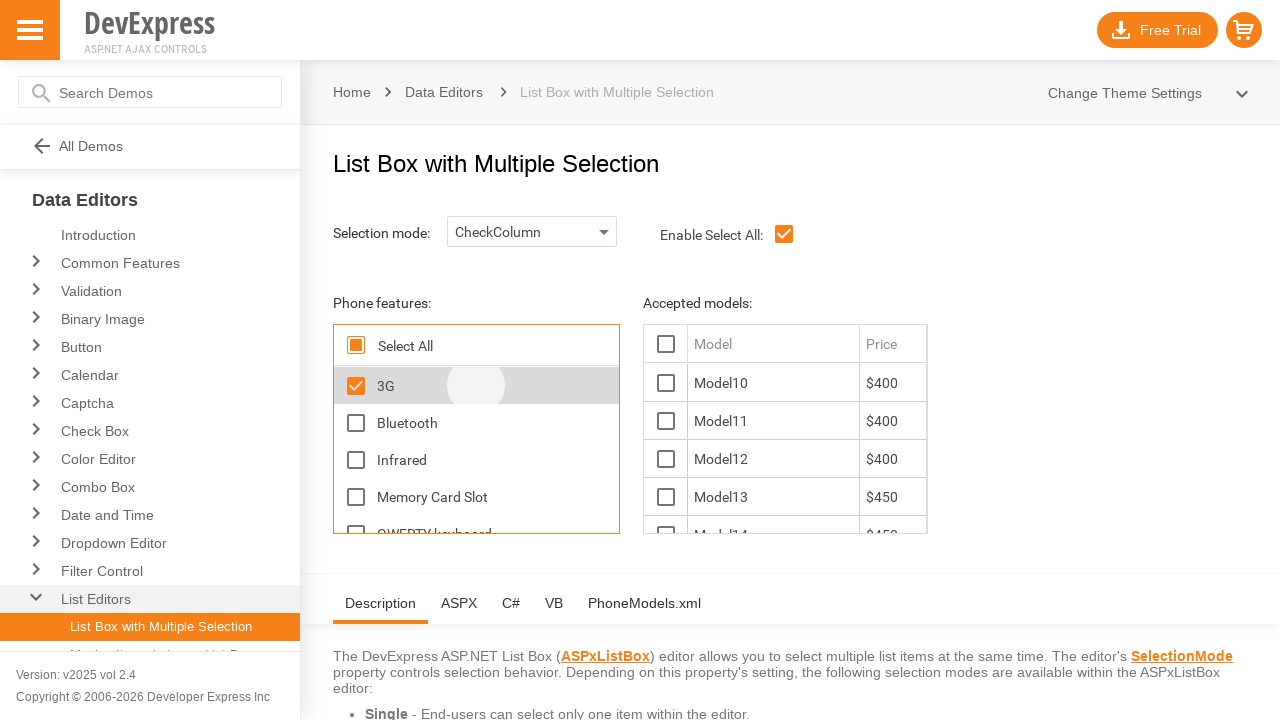

Ctrl+clicked second option to add it to selection at (476, 422) on #ContentHolder_lbFeatures_LBT >> tr >> nth=1
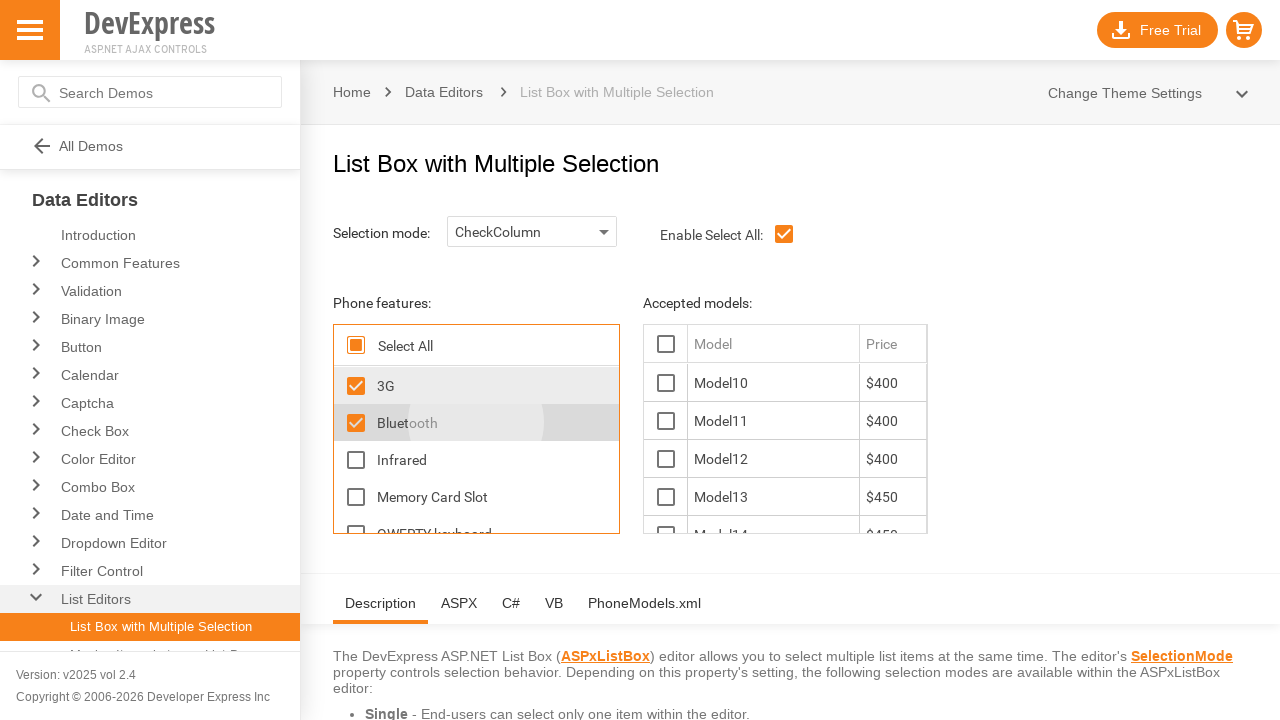

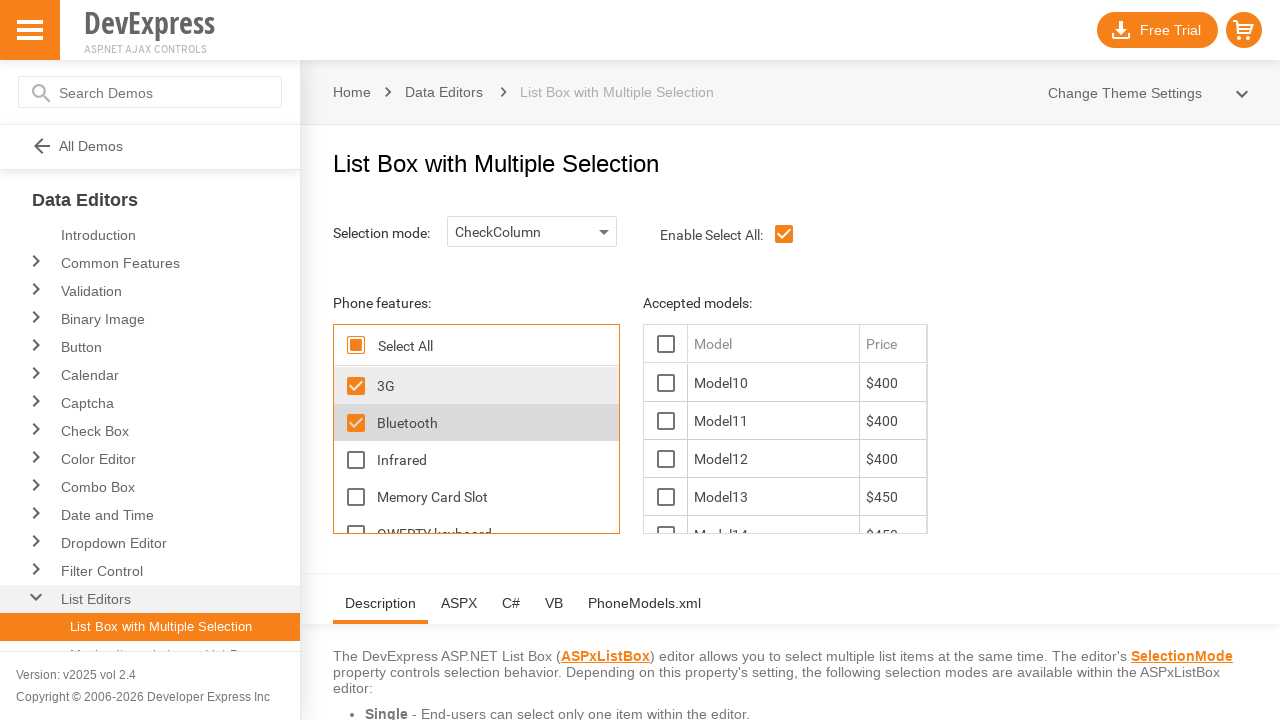